Tests handling of JavaScript browser alerts including accepting alerts, dismissing alerts (confirm dialogs), and sending text to prompt dialogs on a test page.

Starting URL: https://the-internet.herokuapp.com/javascript_alerts

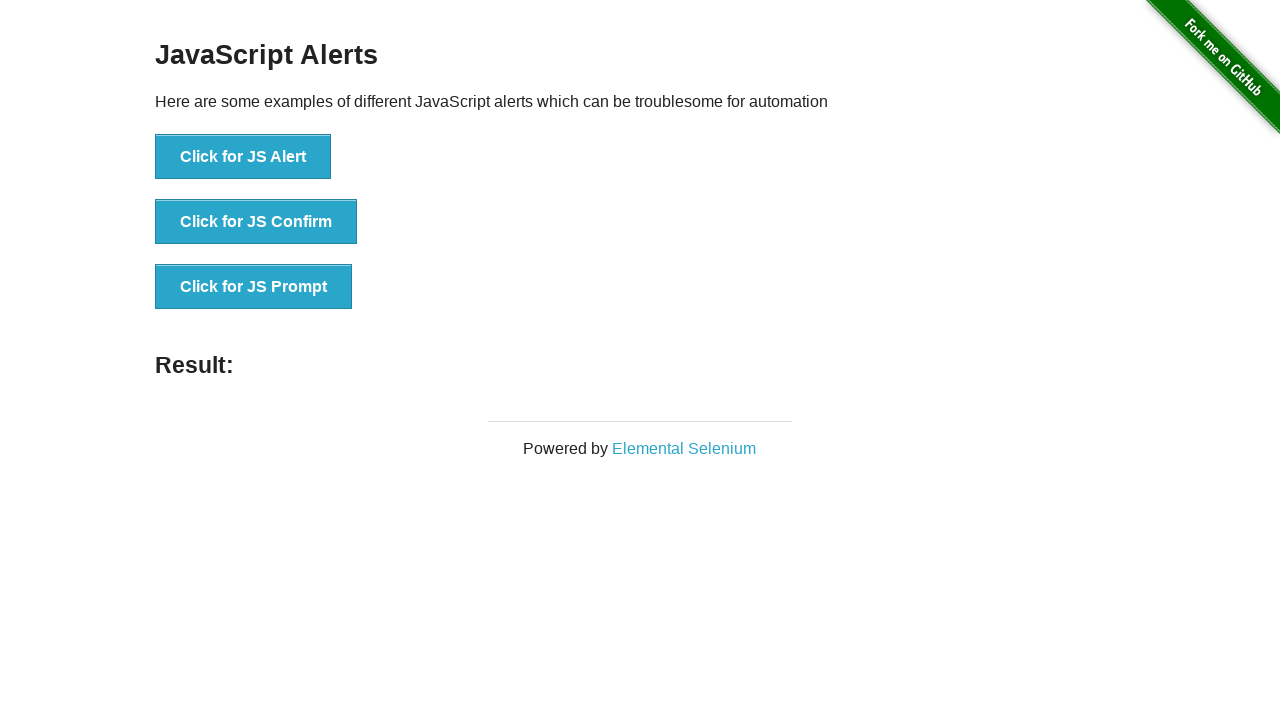

Clicked button to trigger JS Alert dialog at (243, 157) on xpath=//button[text()='Click for JS Alert']
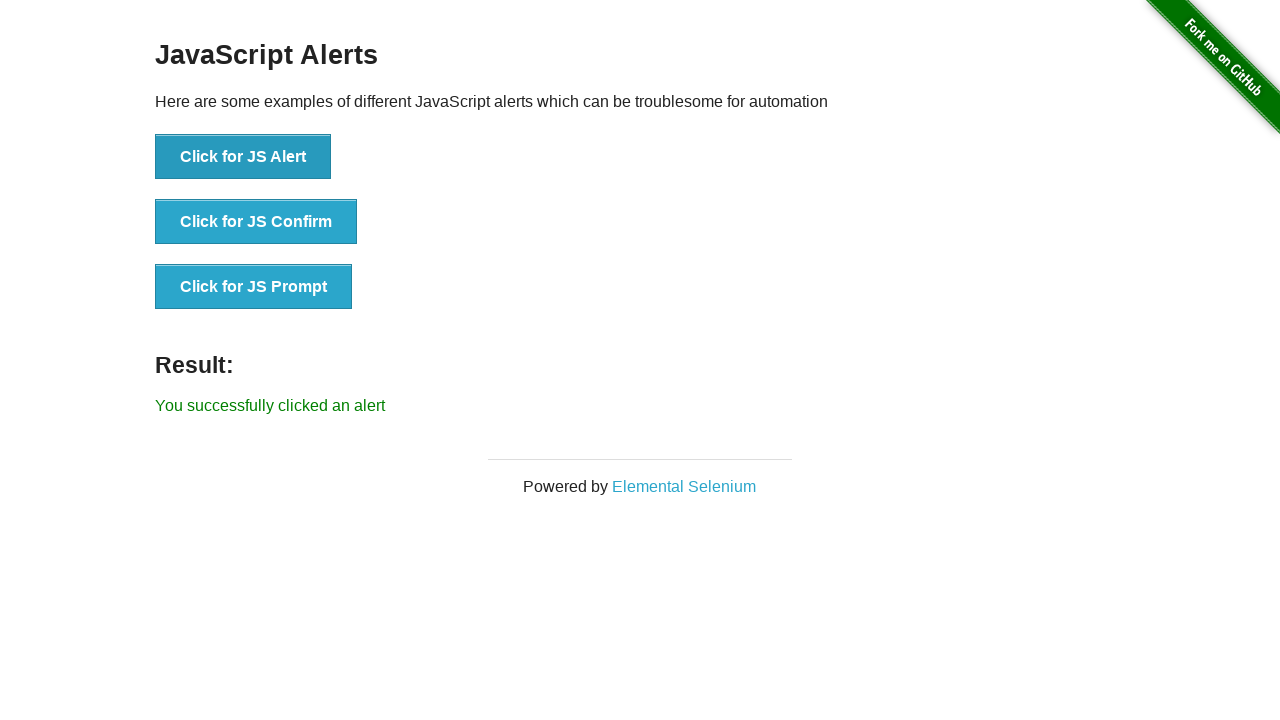

Set up dialog handler to accept alerts
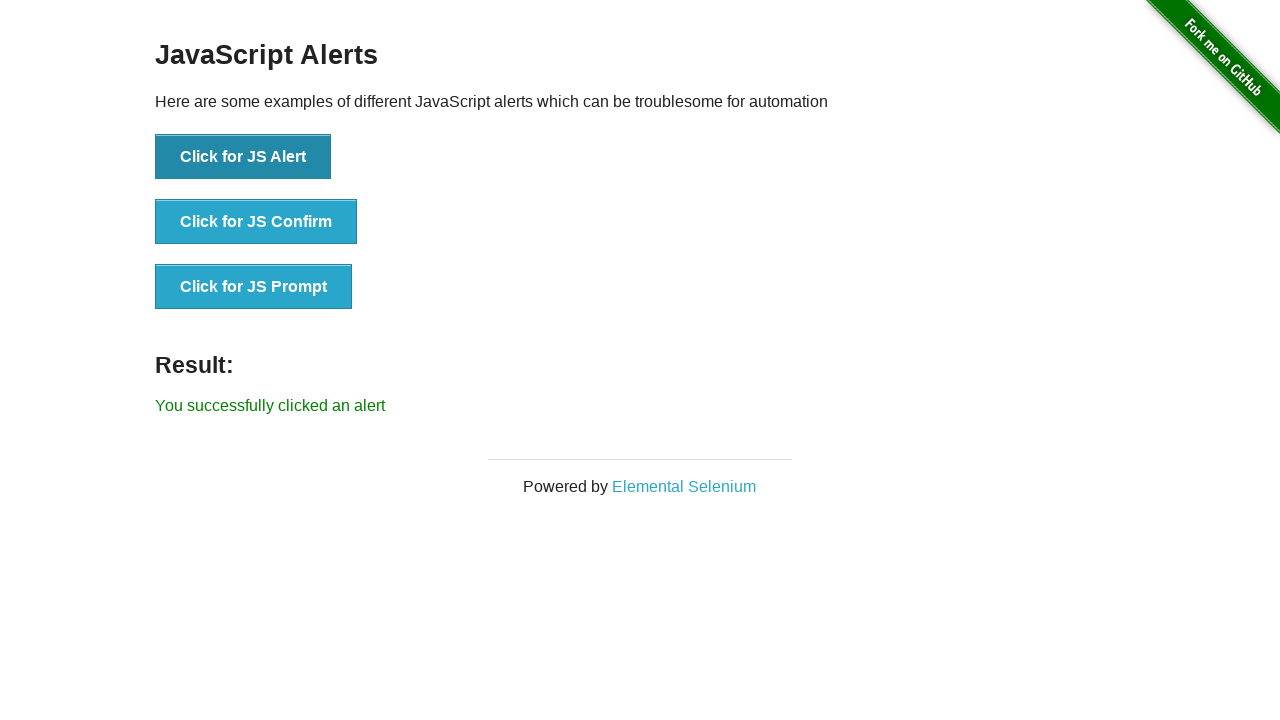

Waited for alert to be processed
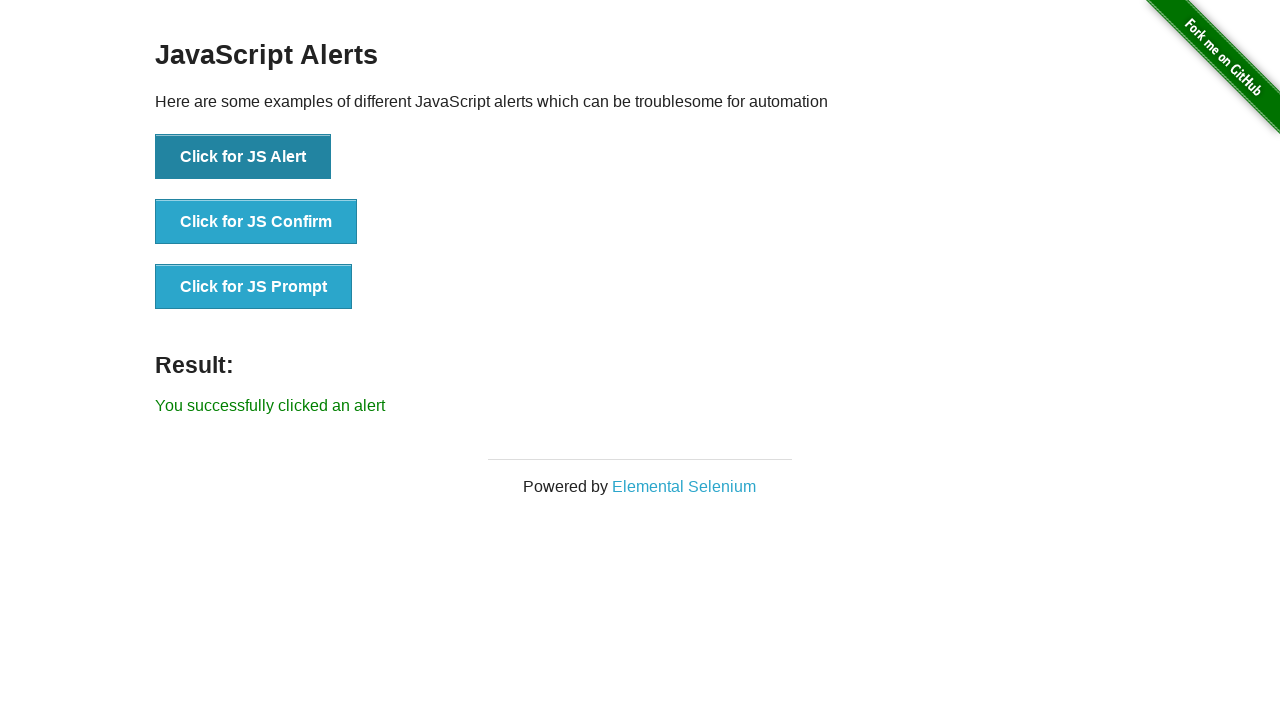

Clicked button to trigger JS Confirm dialog at (256, 222) on xpath=//button[text()='Click for JS Confirm']
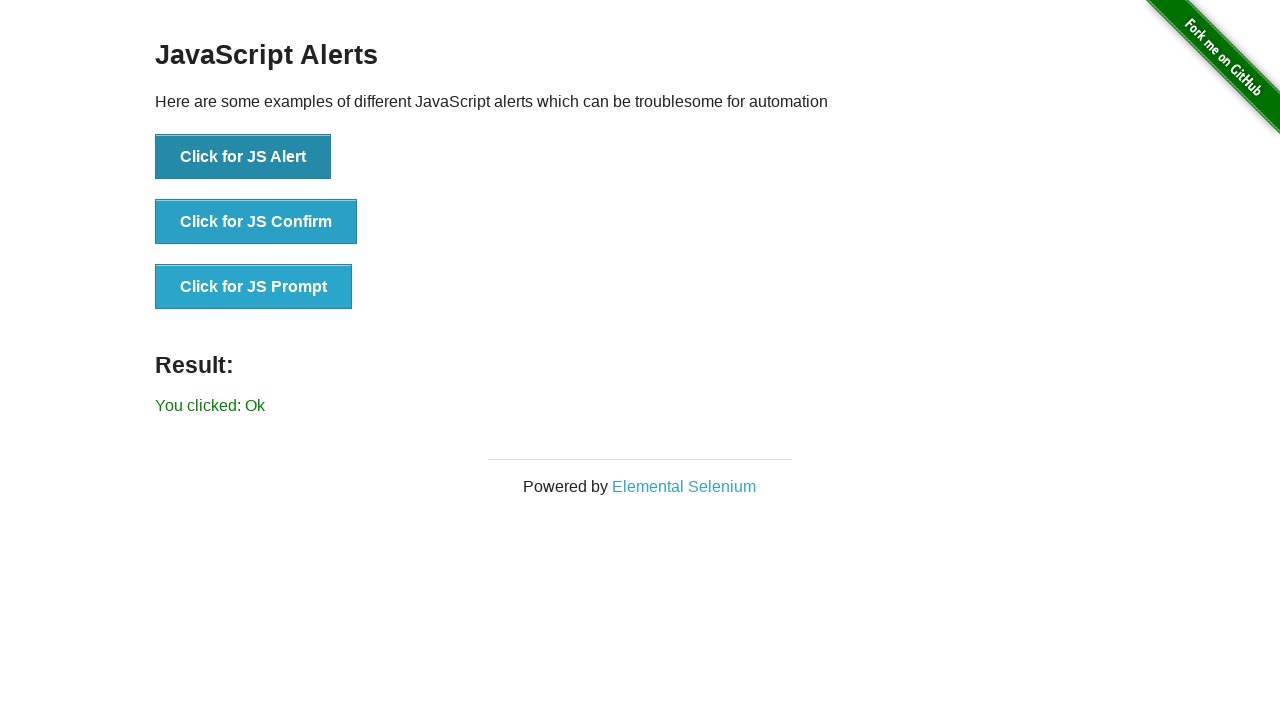

Set up dialog handler to dismiss confirm dialogs
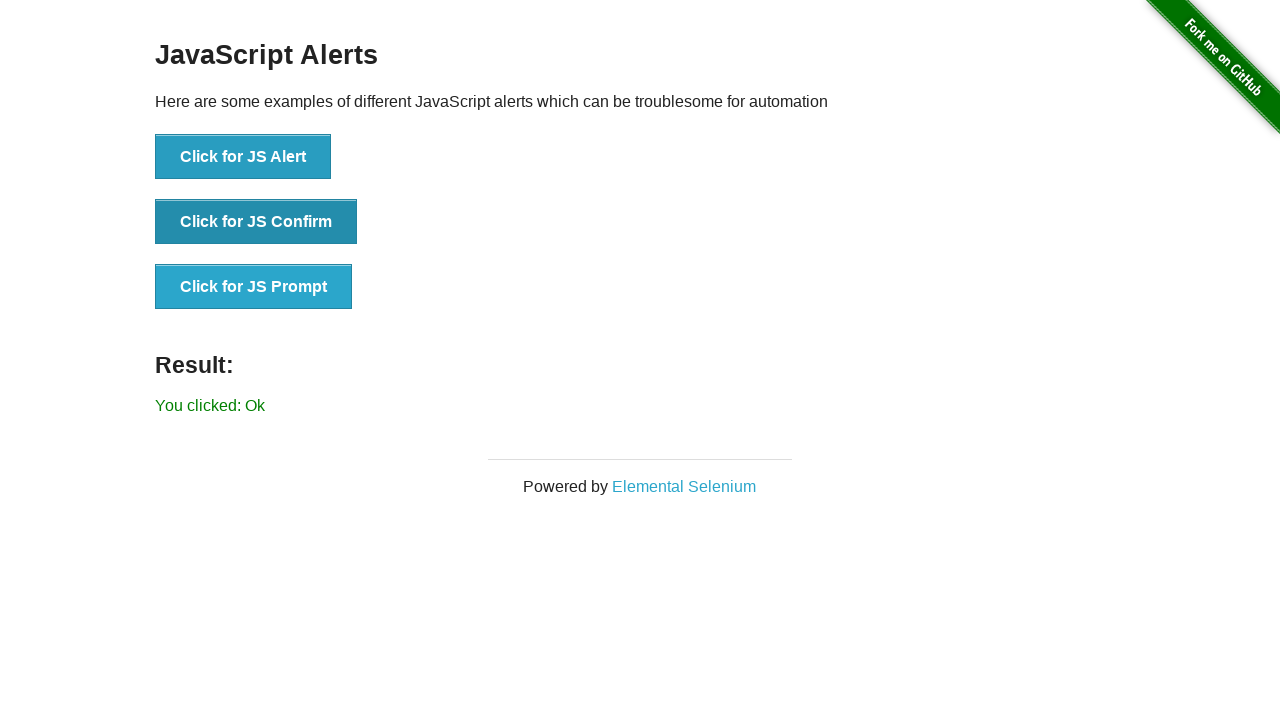

Waited for confirm dialog to be dismissed
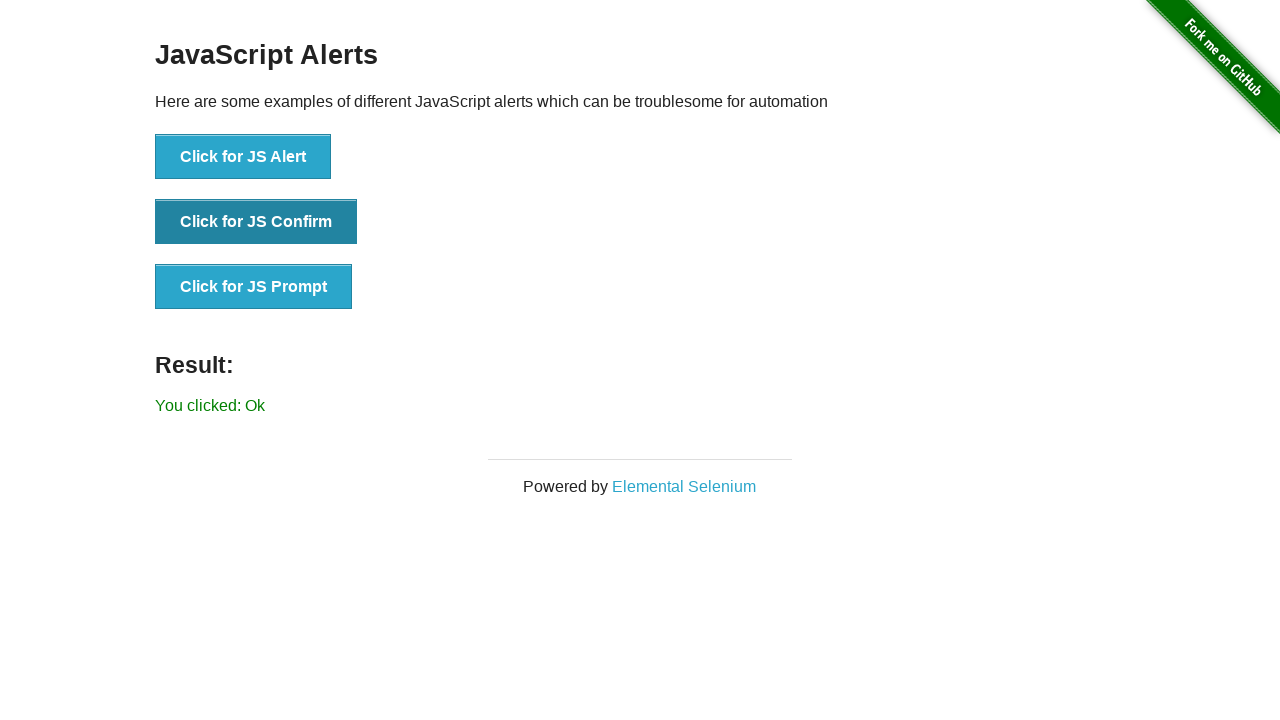

Clicked button to trigger JS Prompt dialog at (254, 287) on xpath=//button[text()='Click for JS Prompt']
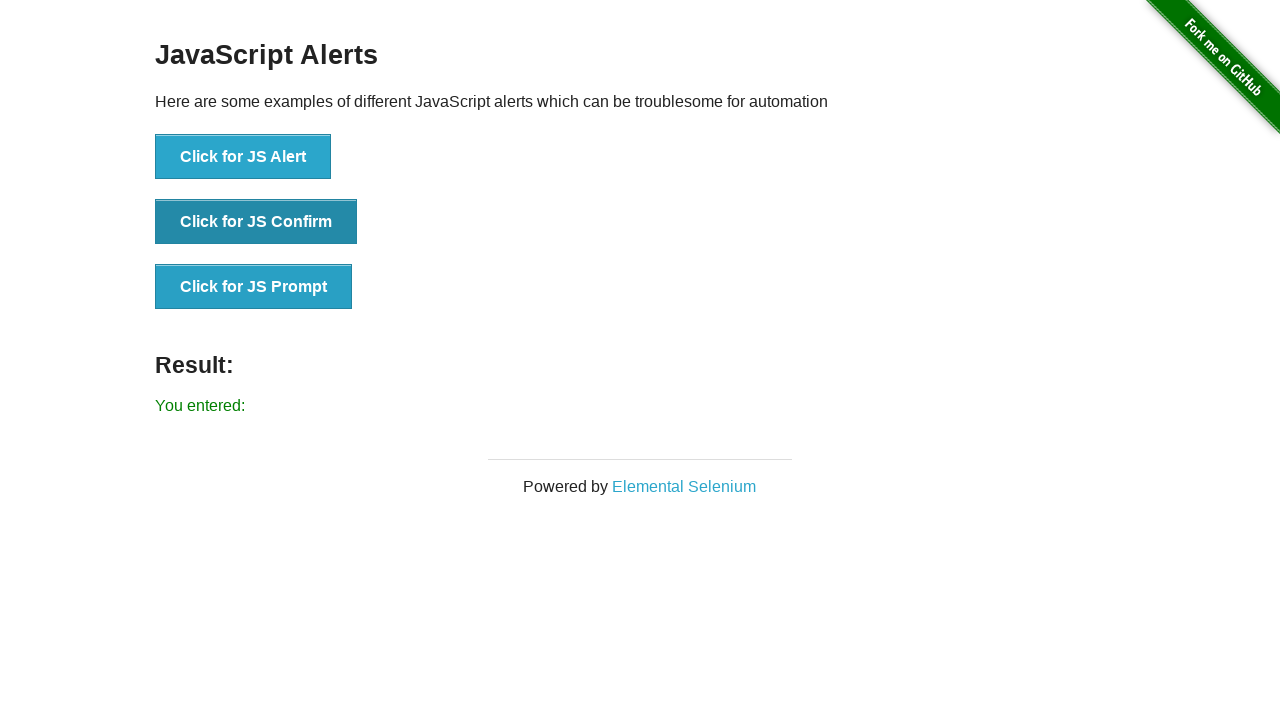

Set up dialog handler to accept prompts with text 'Hello World'
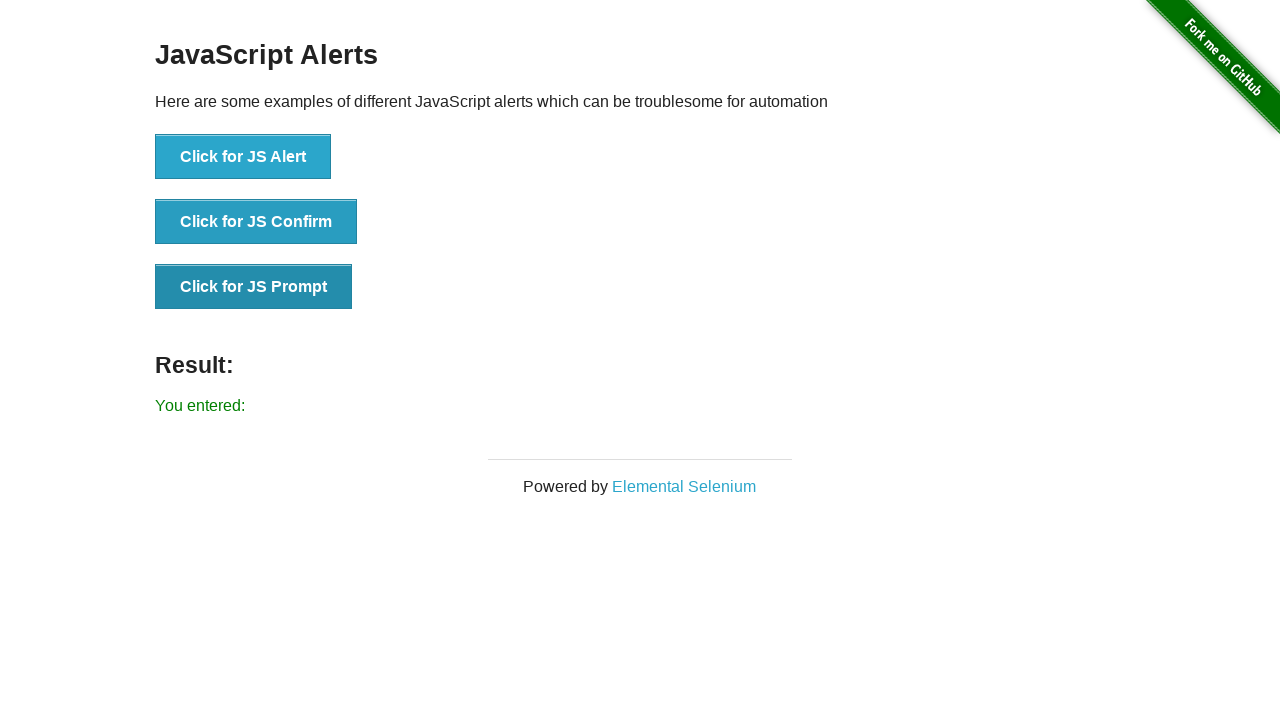

Waited for prompt dialog to be processed with input text
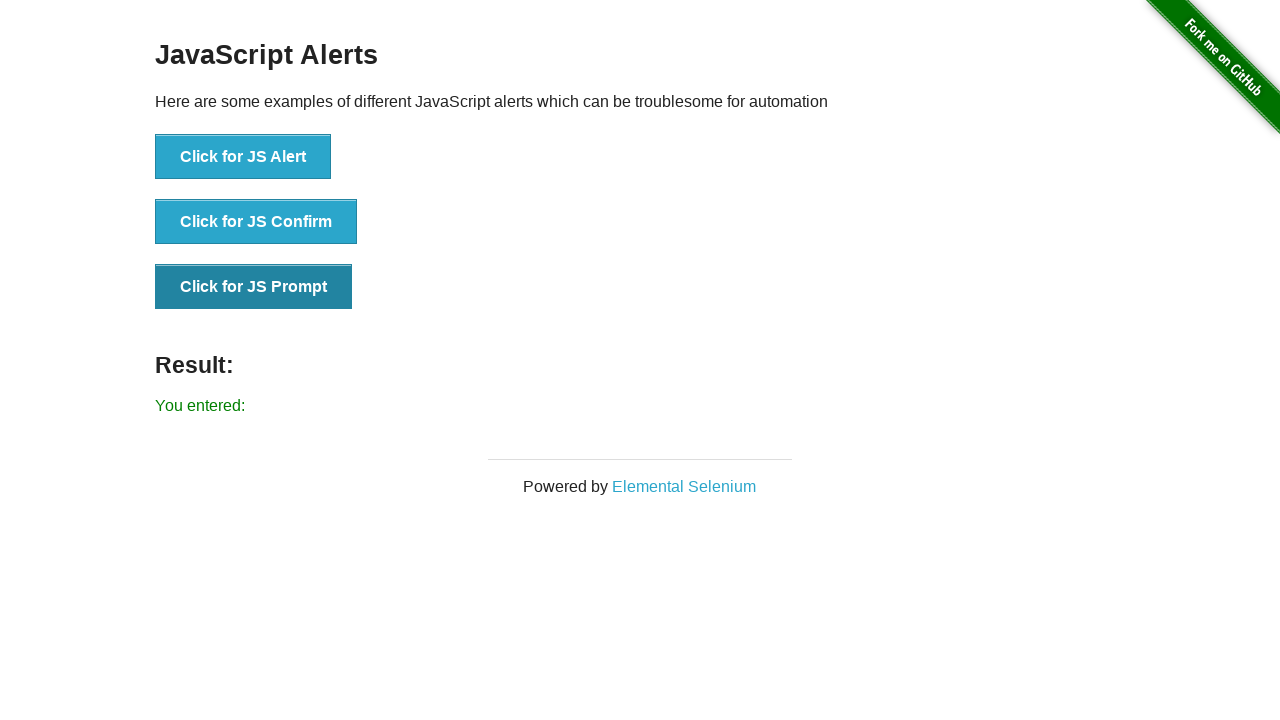

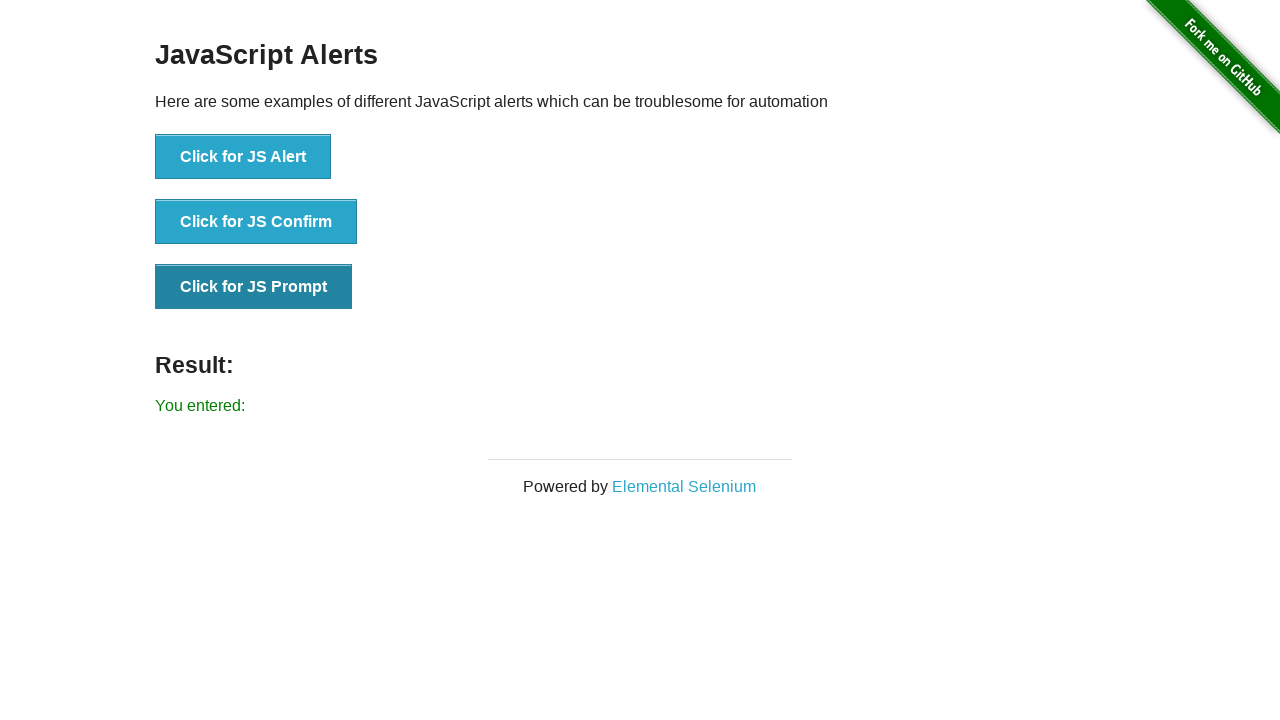